Tests radio button selection by clicking radio button 2 and verifying it becomes selected.

Starting URL: https://seleniumbase.io/demo_page

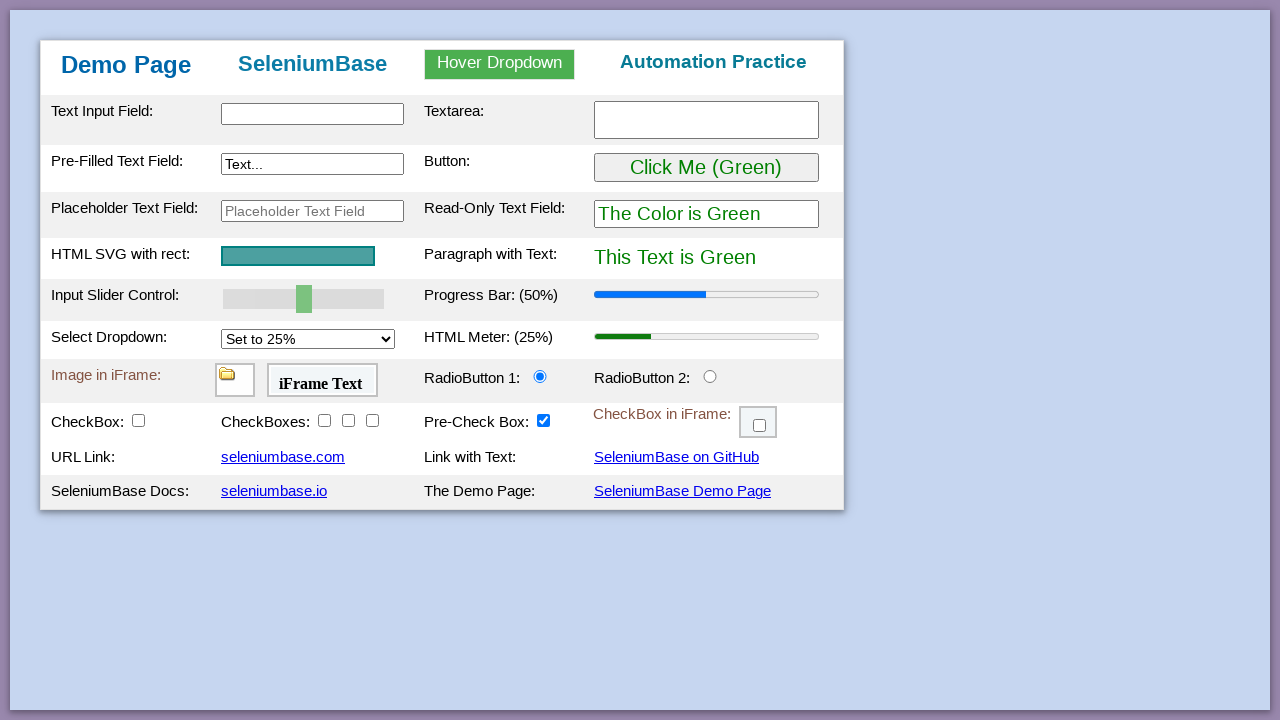

Waited for page to load - table body element found
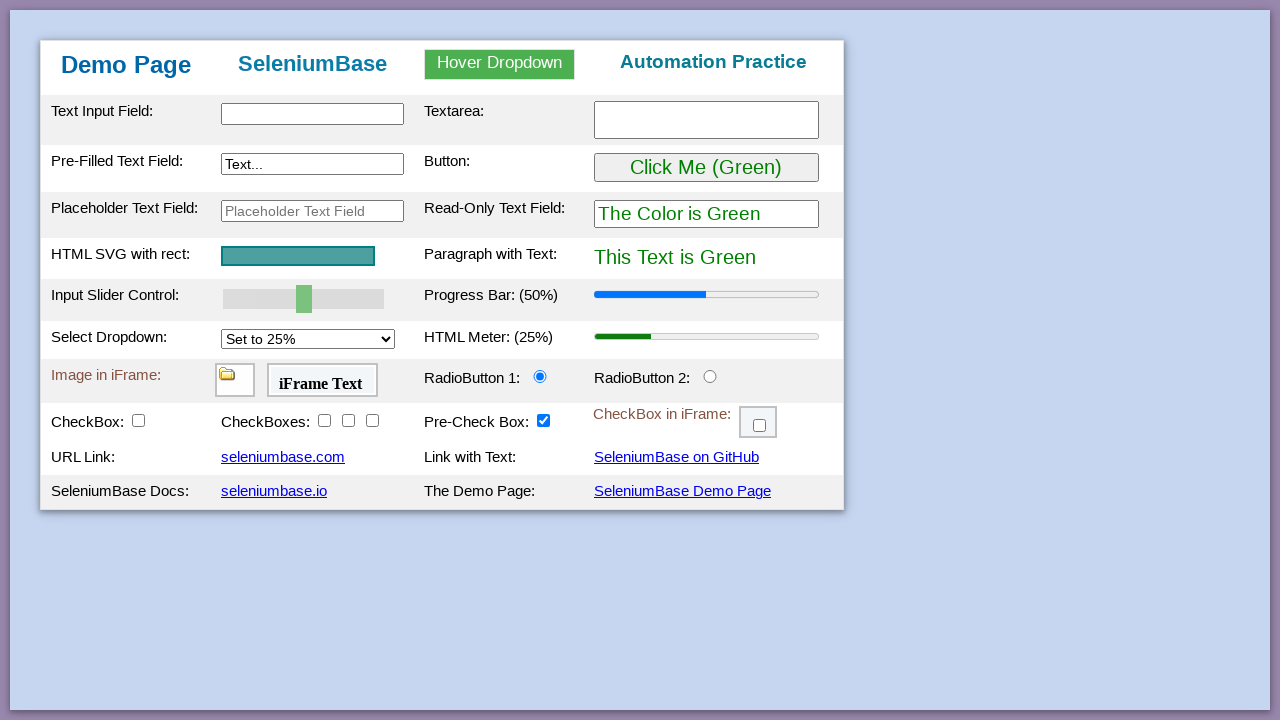

Clicked radio button 2 at (710, 376) on #radioButton2
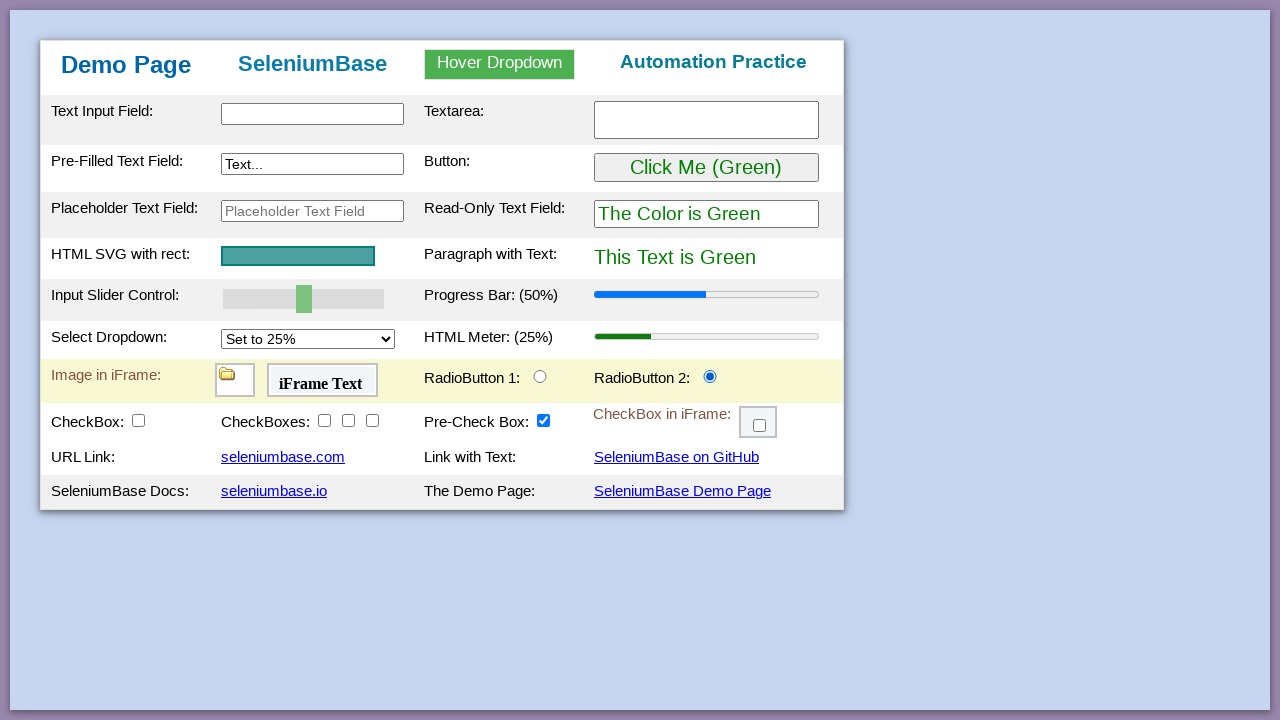

Verified radio button 2 is selected
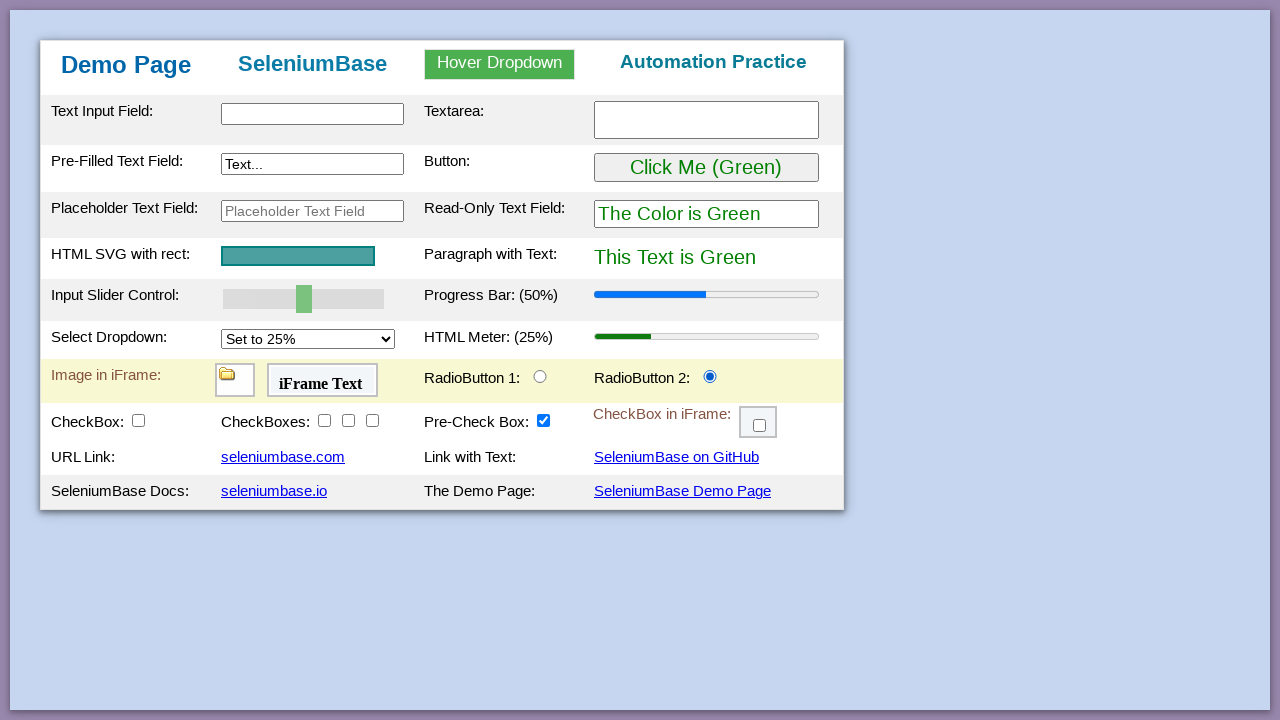

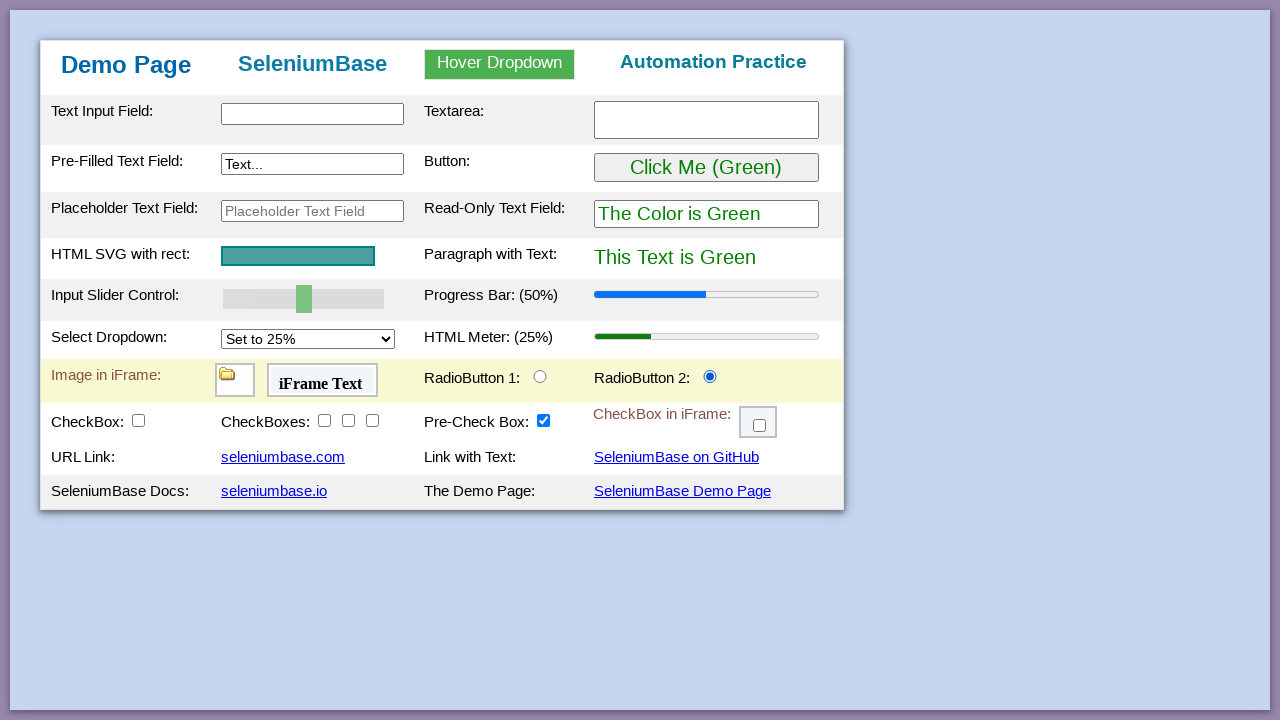